Tests navigating to new windows/tabs by clicking a button that opens a new window and switching to it

Starting URL: https://kitchen.applitools.com/ingredients/links

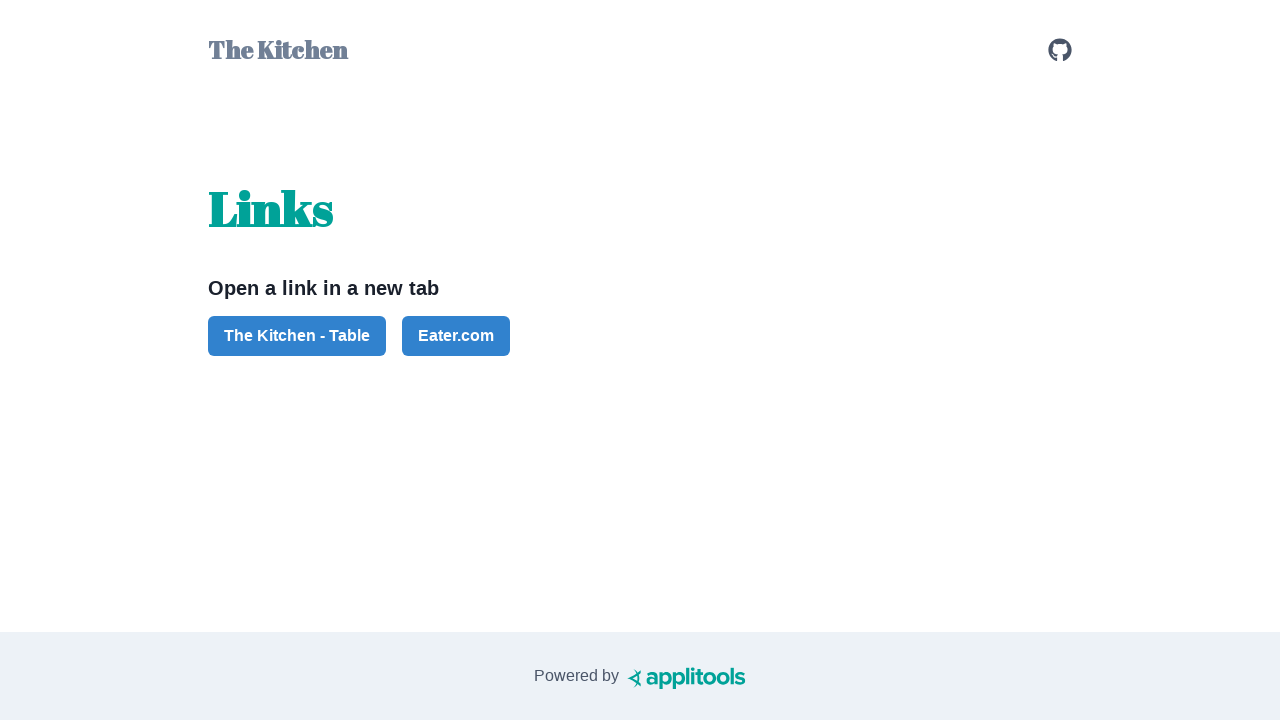

Clicked button to open new window/tab at (297, 336) on #button-the-kitchen-table
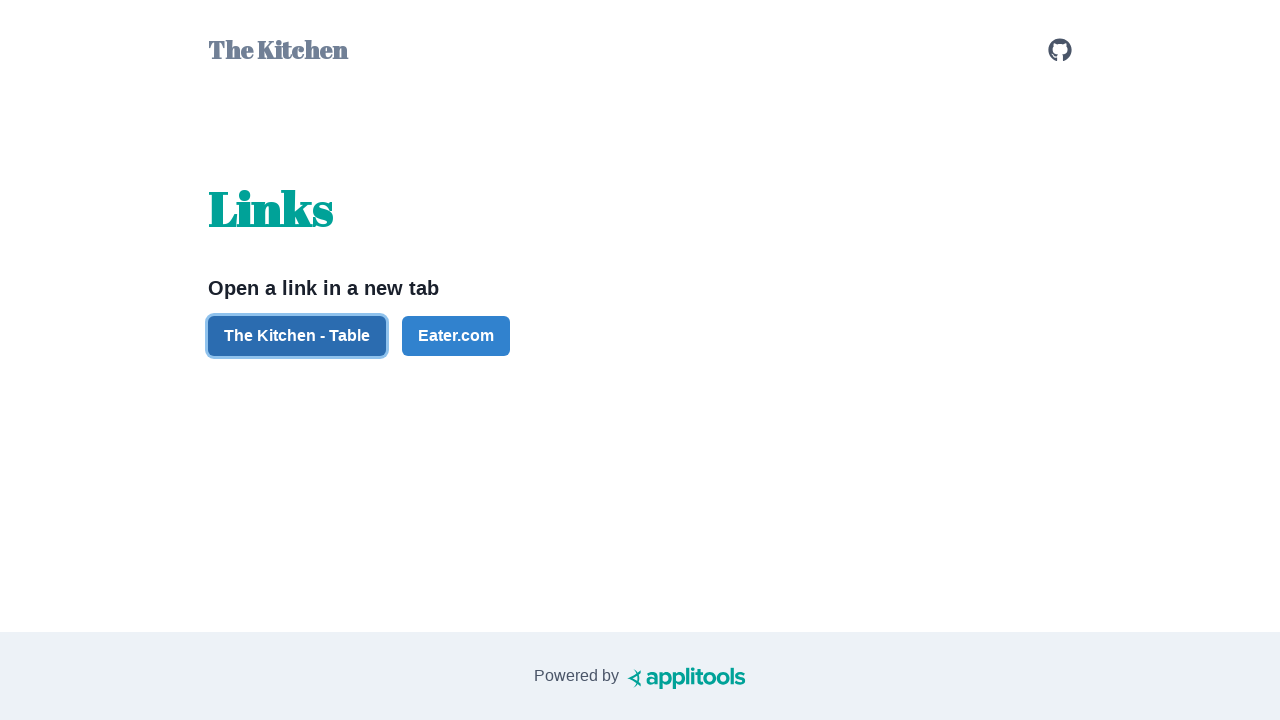

New page/tab opened and captured
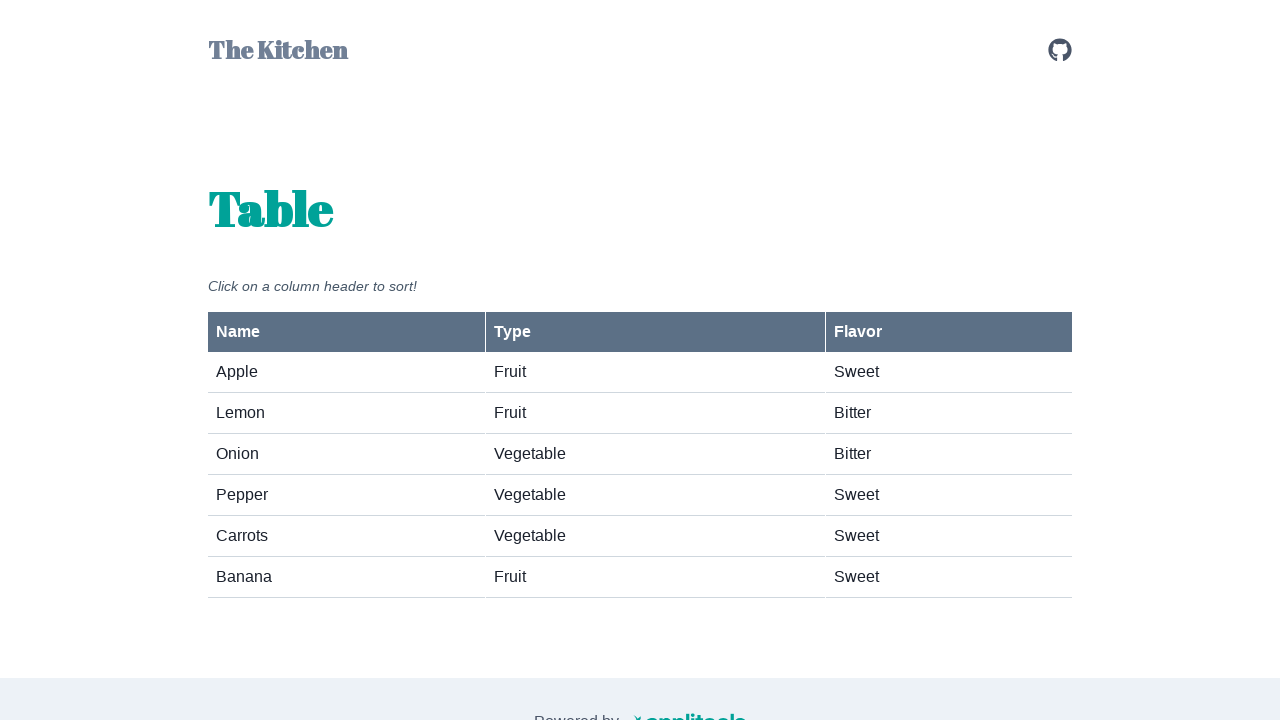

Waited for fruits-vegetables element to load in new page
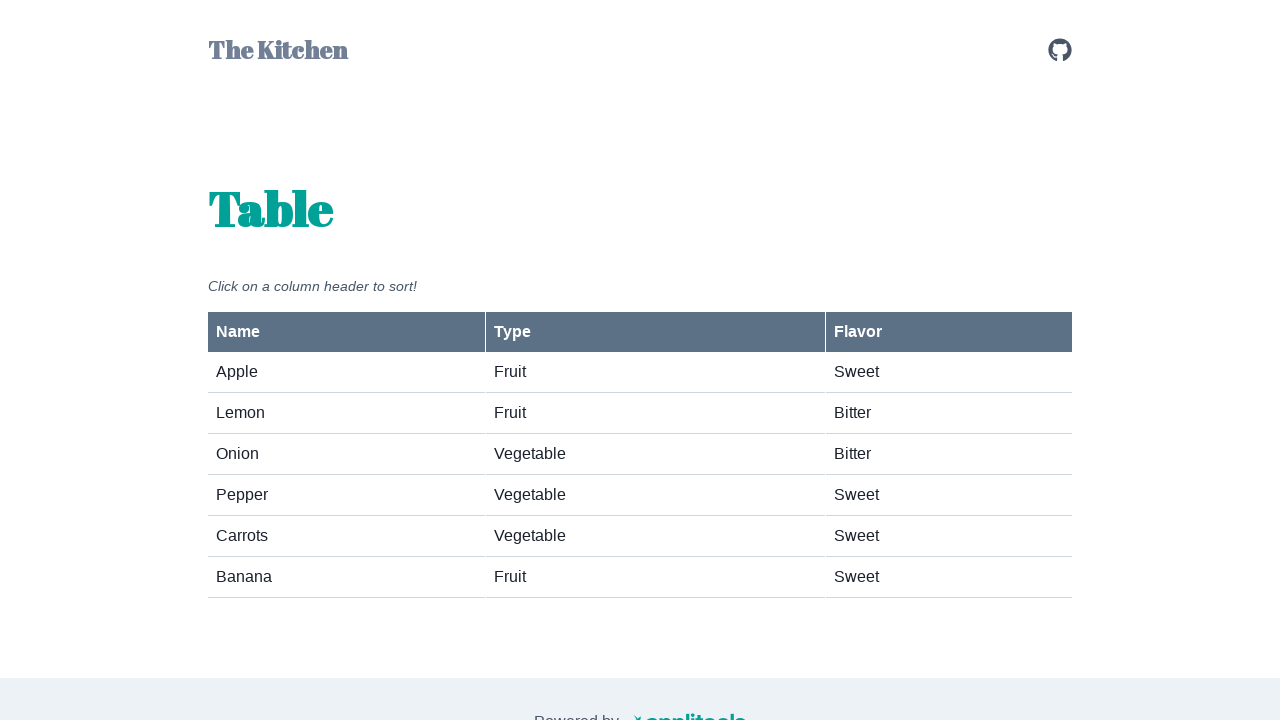

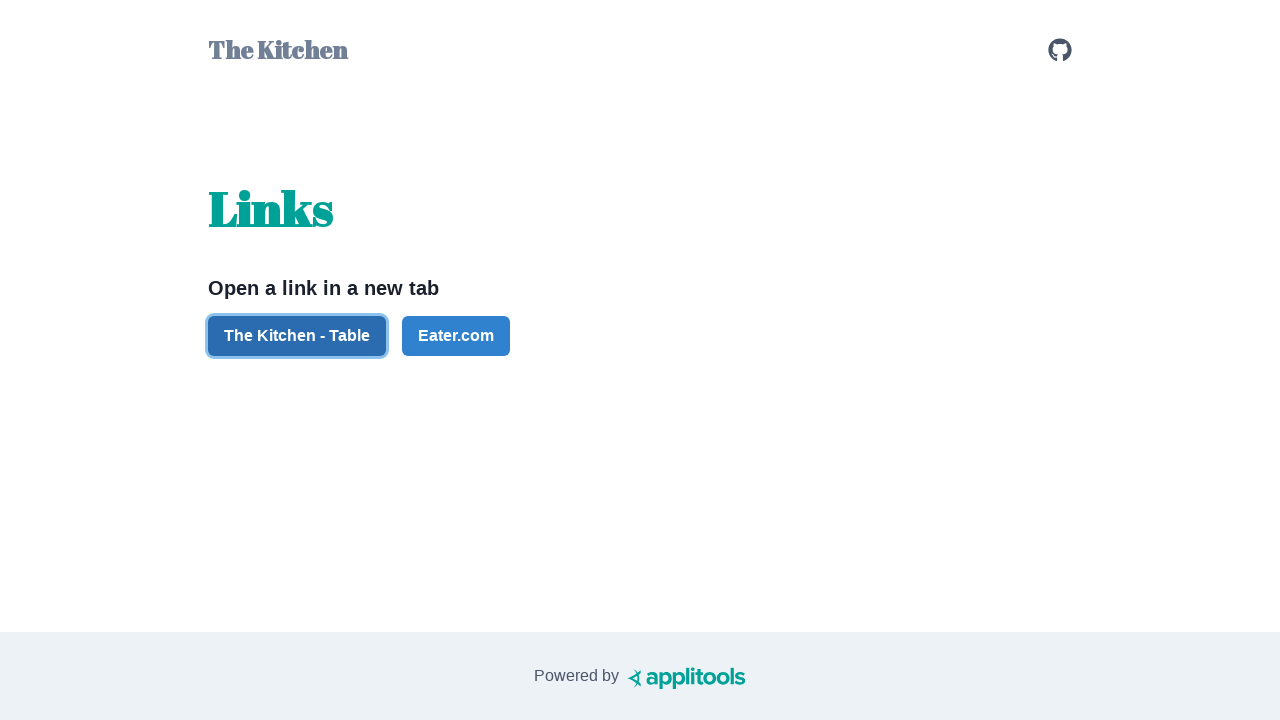